Tests form submission by filling in name and email fields, submitting the form, and verifying the confirmation message.

Starting URL: https://otus.home.kartushin.su/training.html

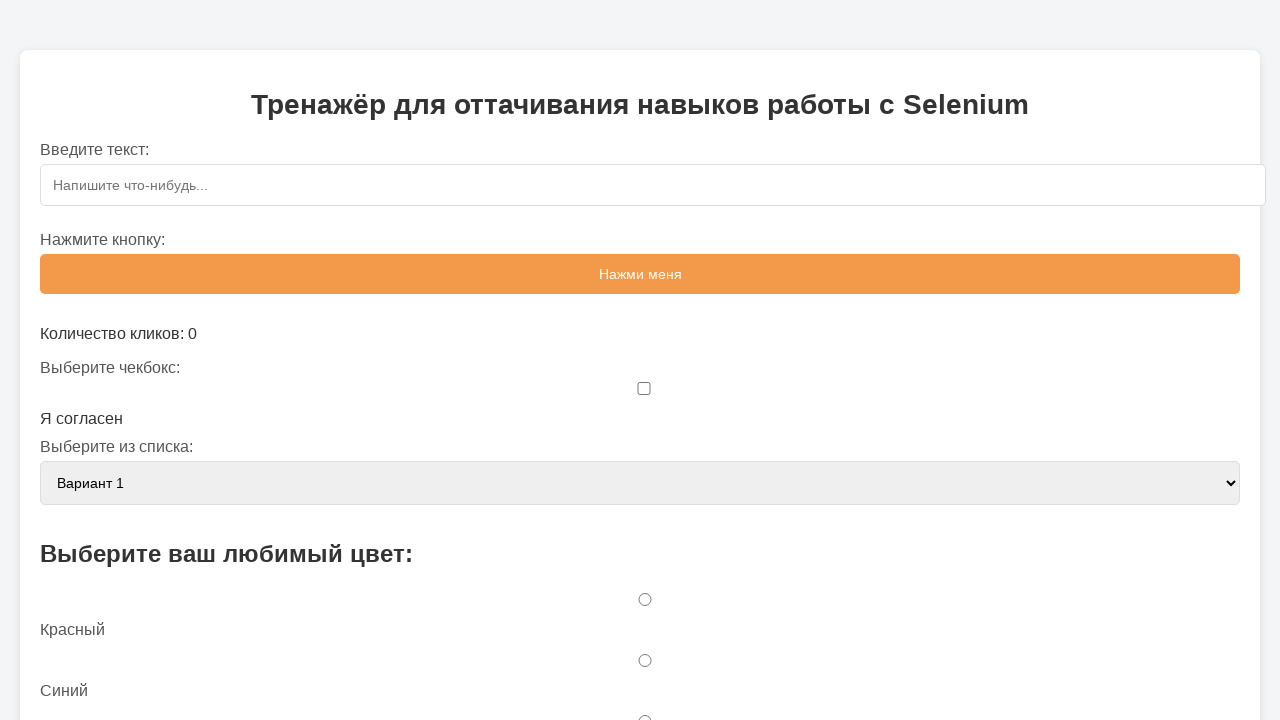

Waited for name field to be present
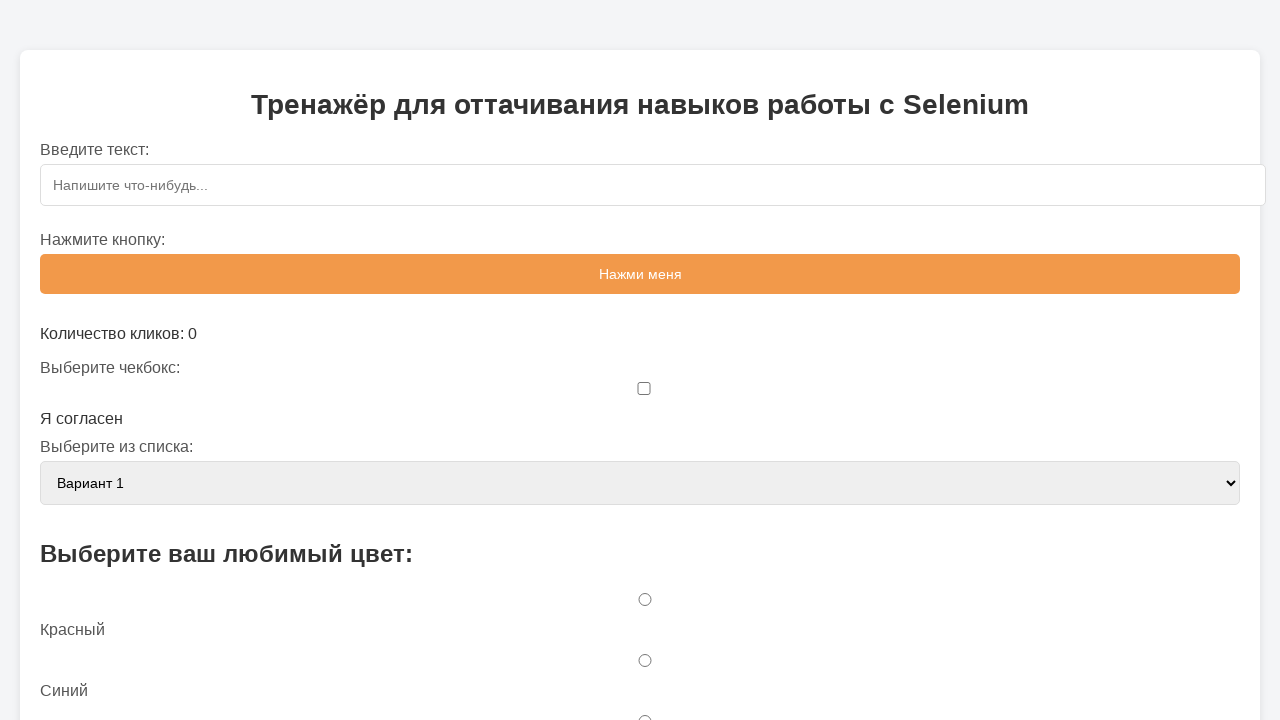

Waited for email field to be present
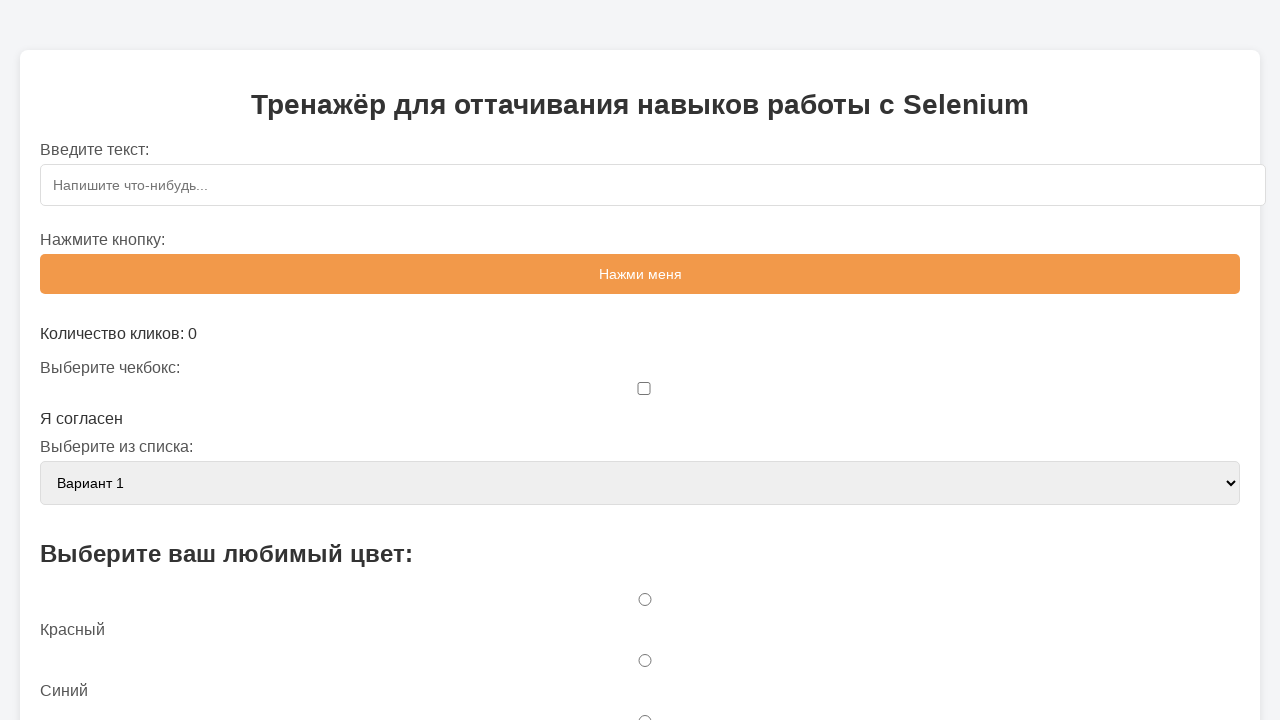

Filled name field with 'John Doe' on #name
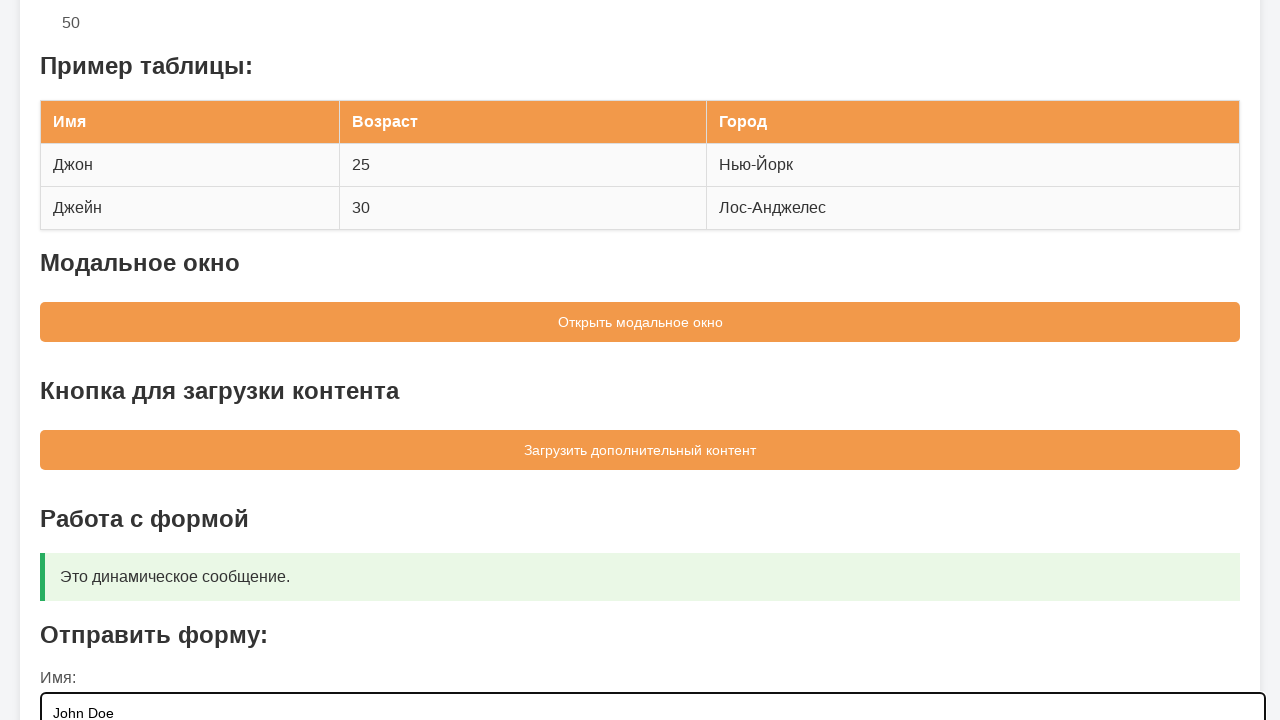

Filled email field with 'johndoe@example.com' on #email
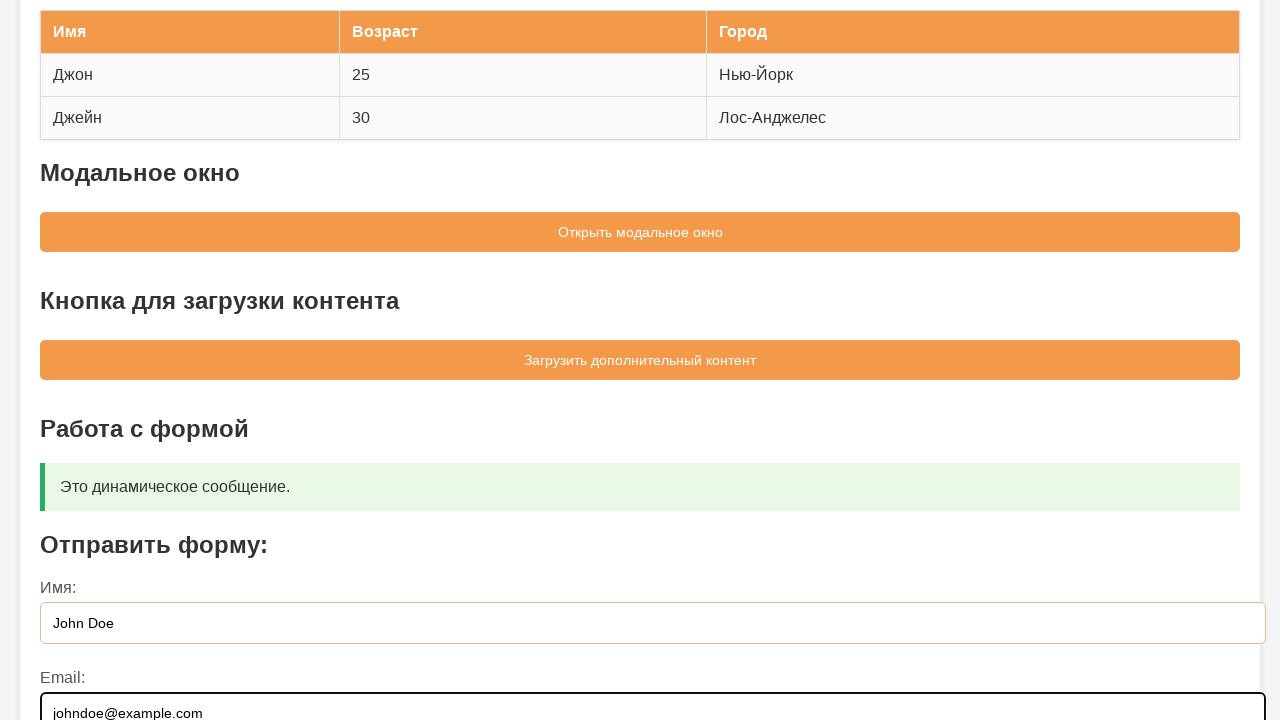

Clicked form submit button at (640, 559) on button[type='submit']
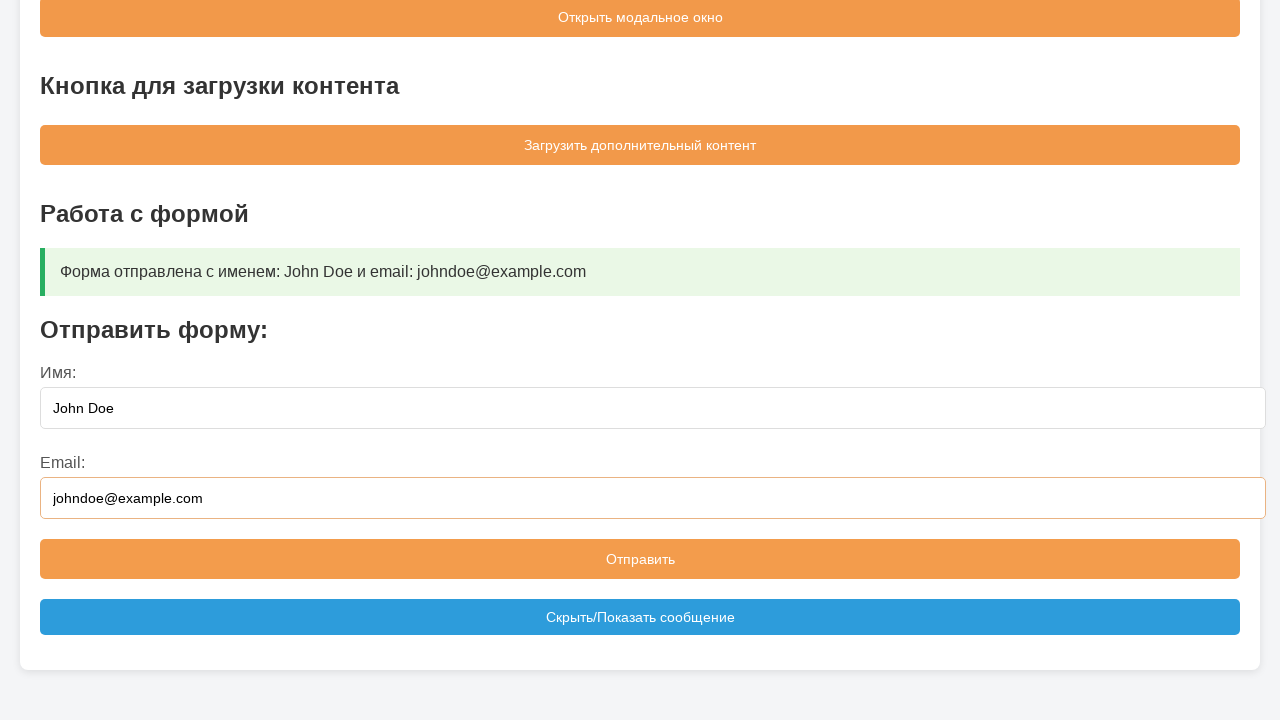

Confirmation message appeared
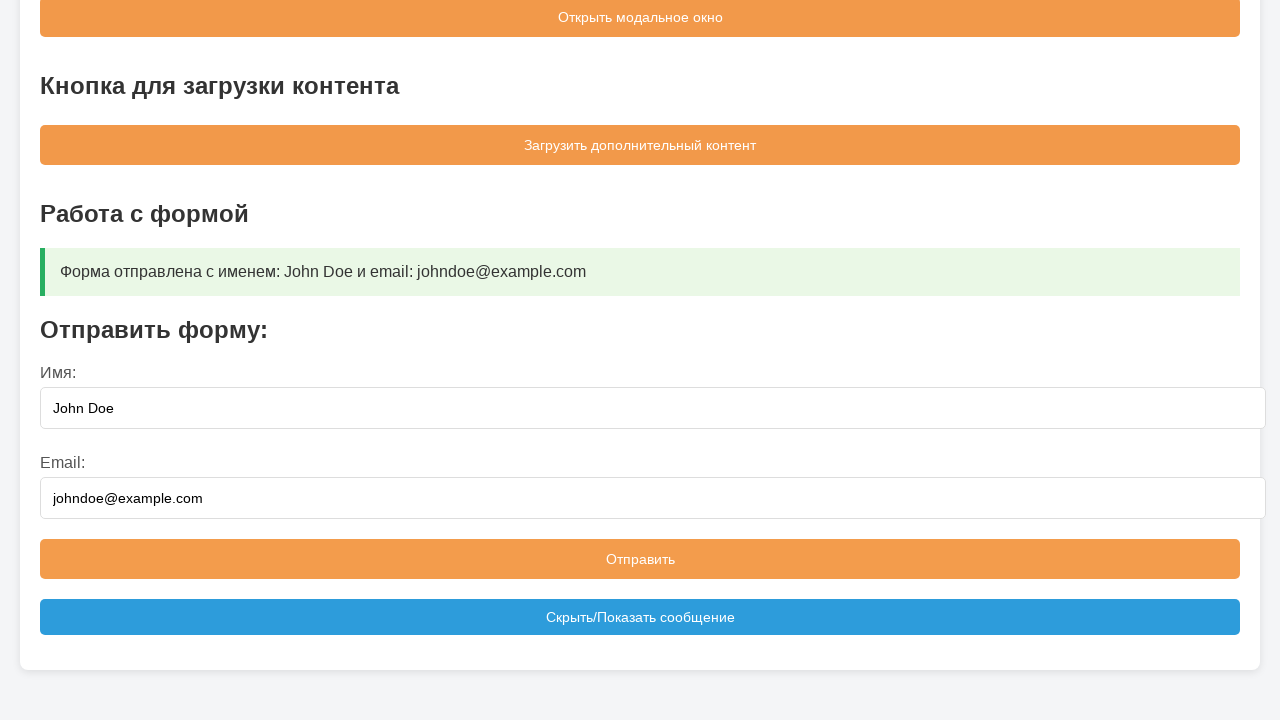

Verified confirmation message contains expected text
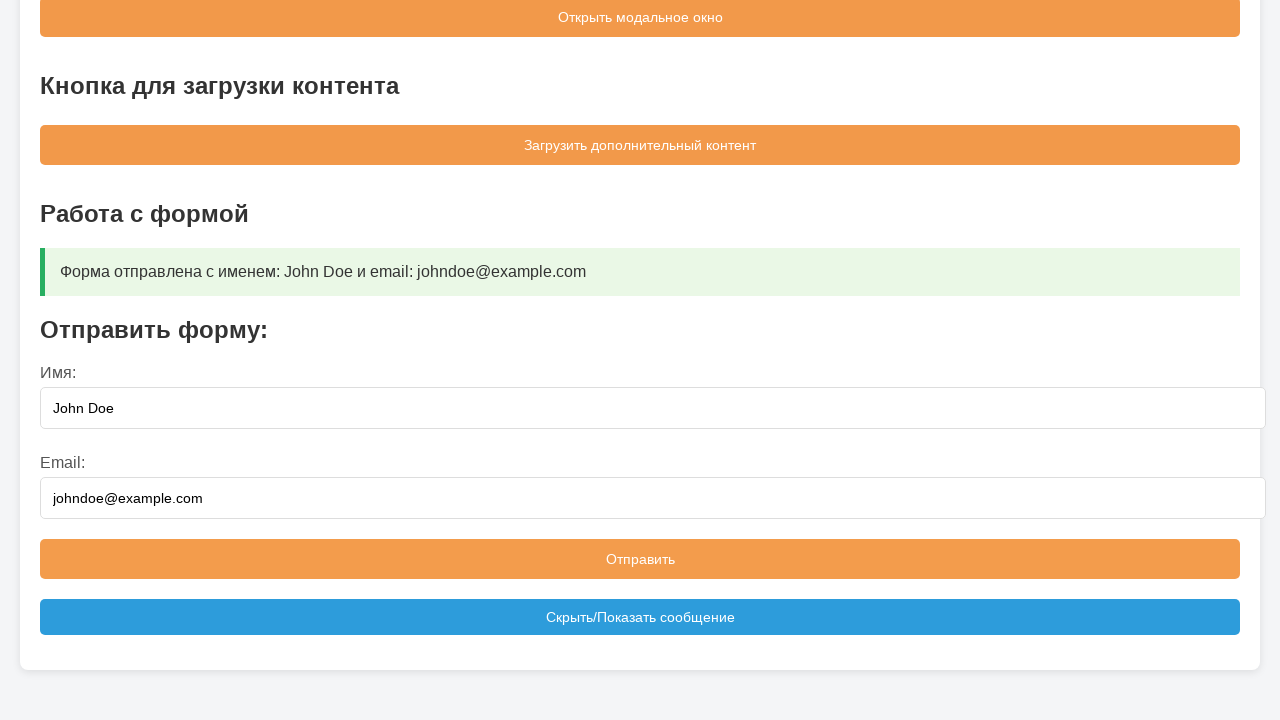

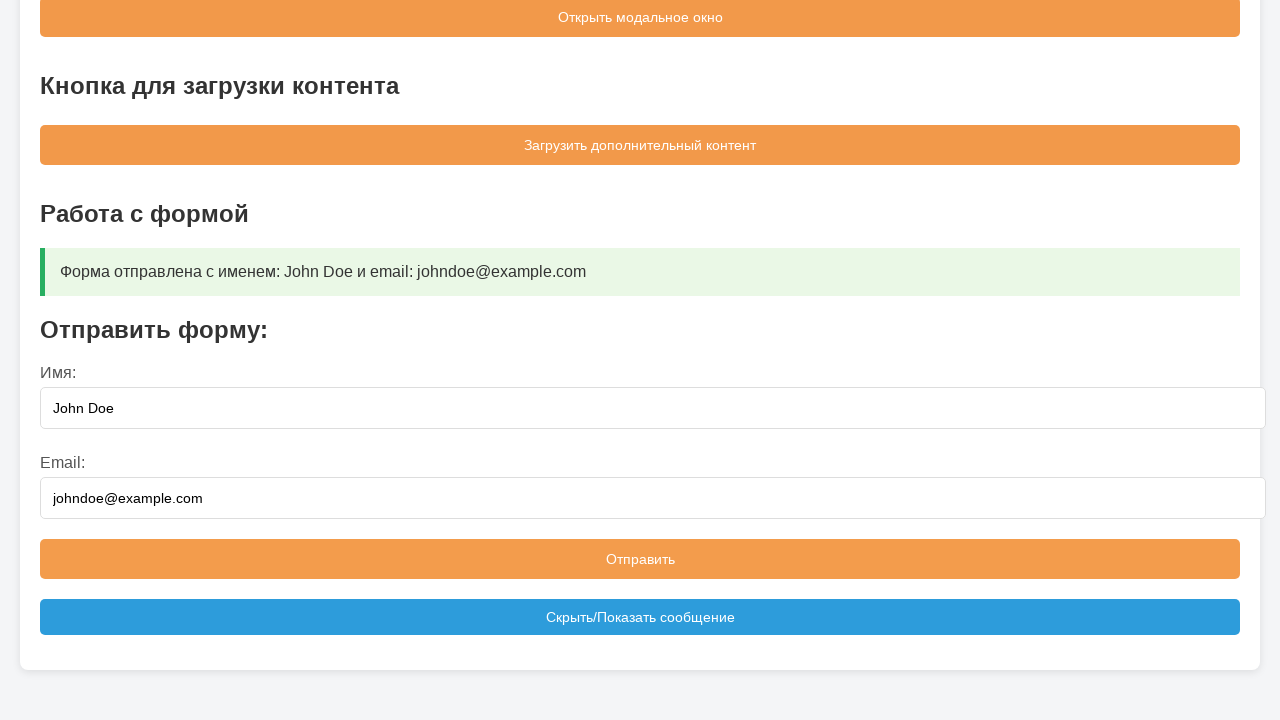